Tests editing a todo item by double-clicking and changing its text

Starting URL: https://demo.playwright.dev/todomvc

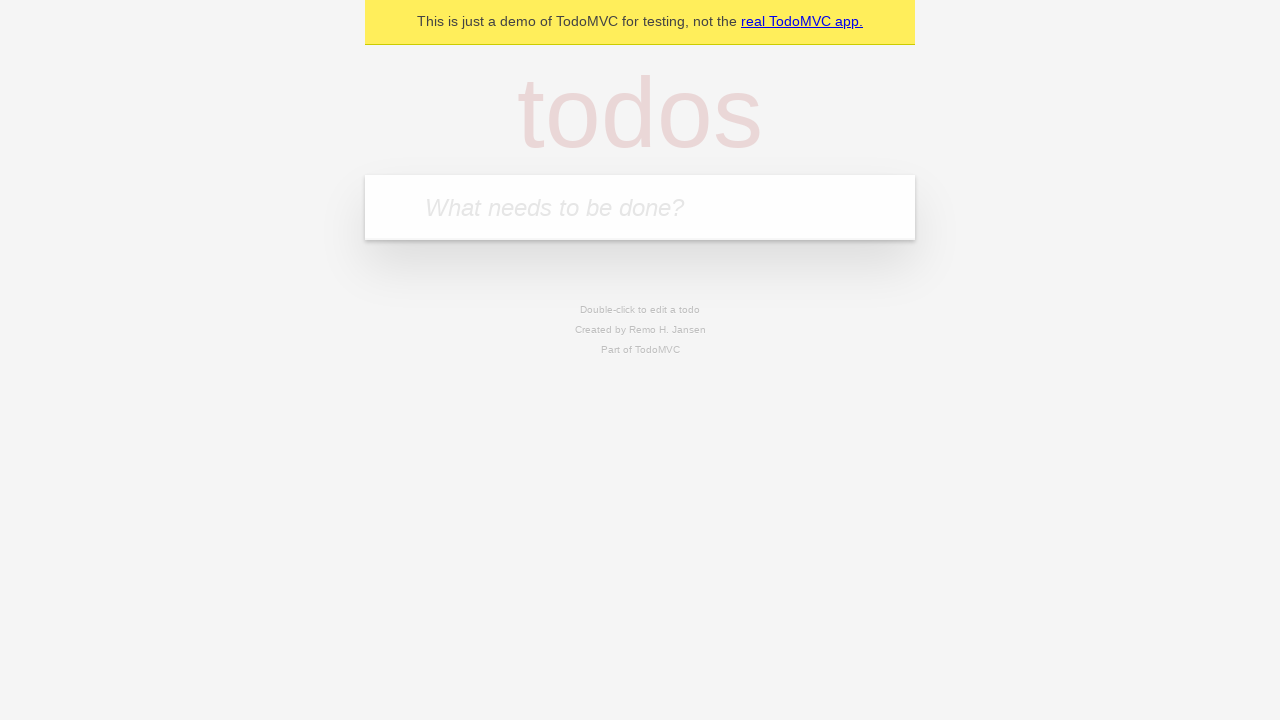

Filled todo input with 'buy some cheese' on internal:attr=[placeholder="What needs to be done?"i]
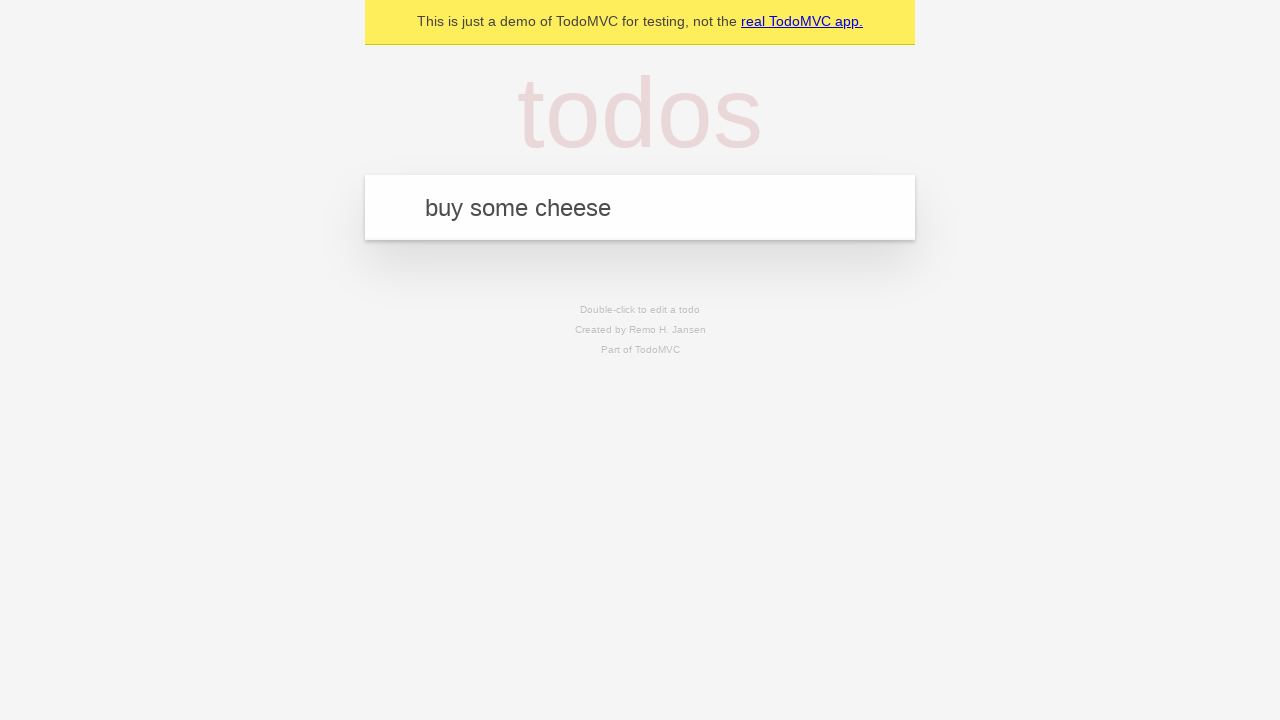

Pressed Enter to create first todo item on internal:attr=[placeholder="What needs to be done?"i]
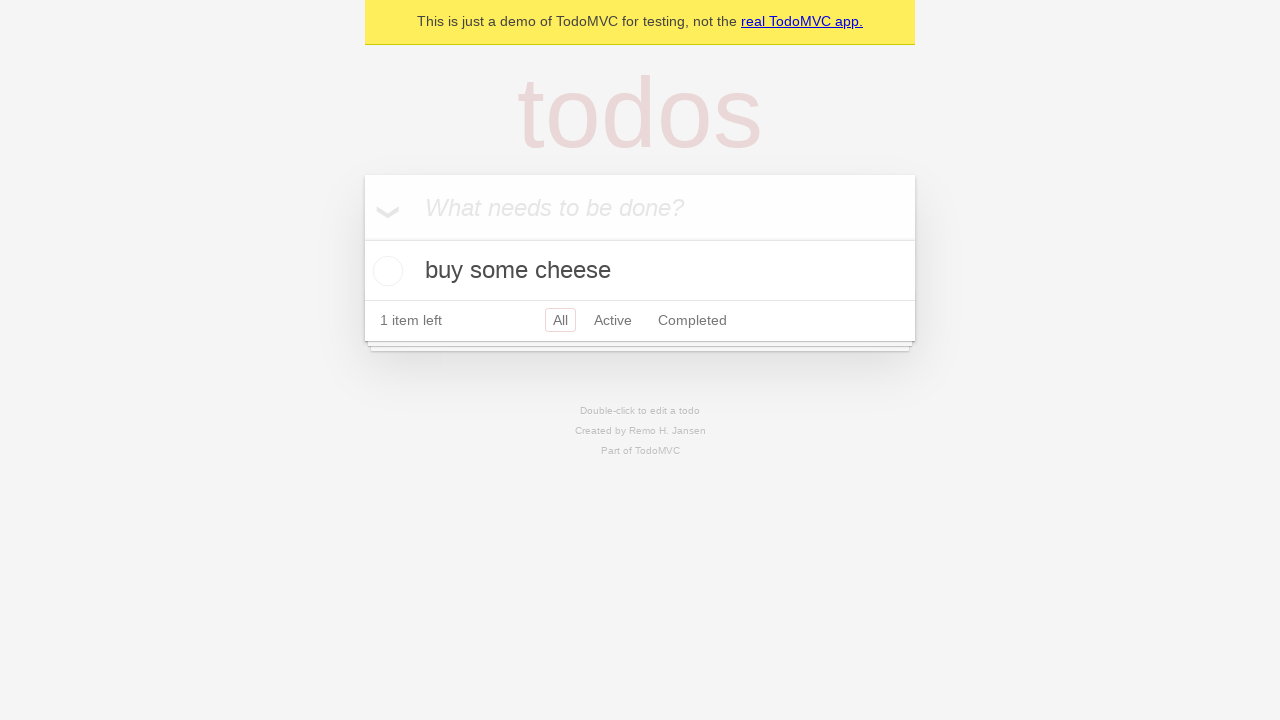

Filled todo input with 'feed the cat' on internal:attr=[placeholder="What needs to be done?"i]
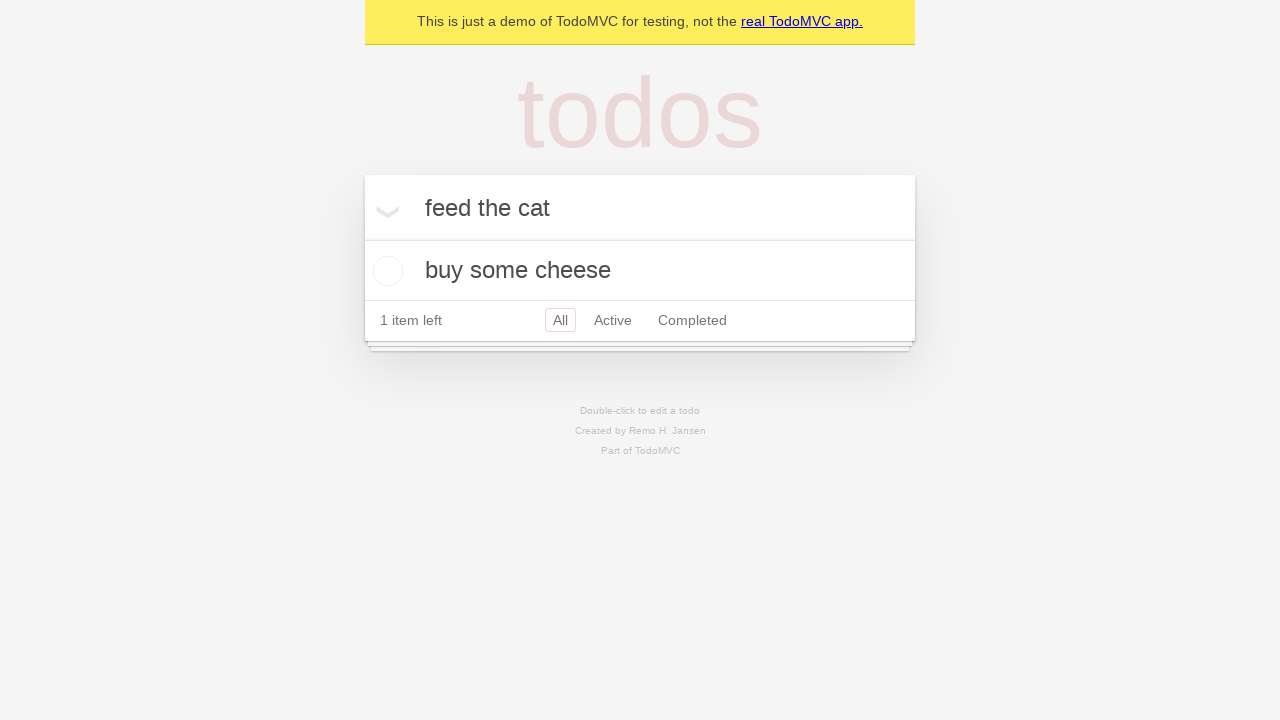

Pressed Enter to create second todo item on internal:attr=[placeholder="What needs to be done?"i]
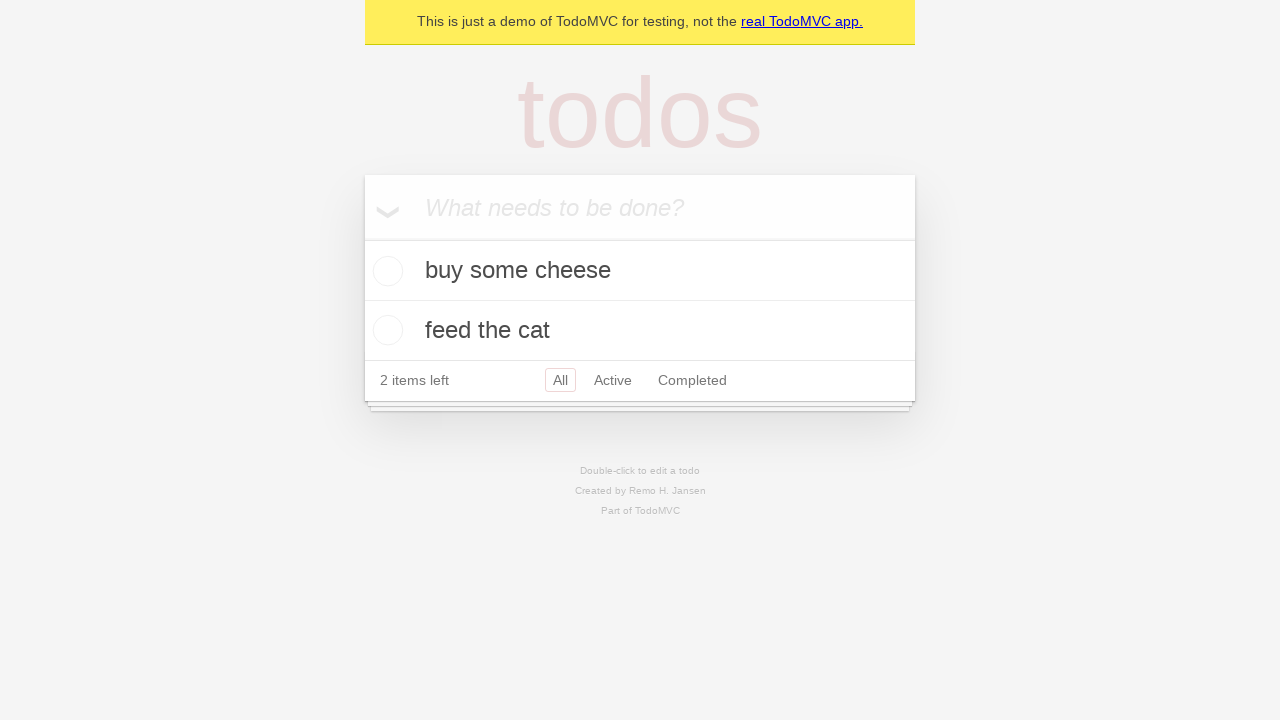

Filled todo input with 'book a doctors appointment' on internal:attr=[placeholder="What needs to be done?"i]
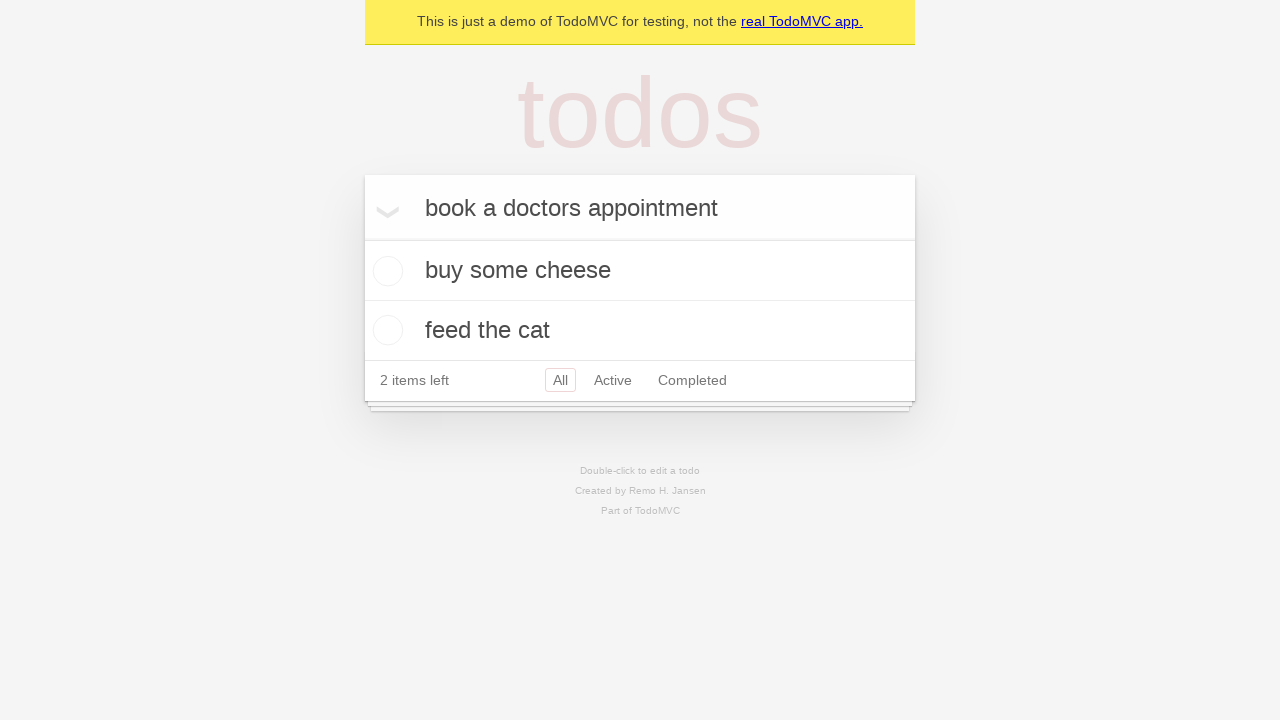

Pressed Enter to create third todo item on internal:attr=[placeholder="What needs to be done?"i]
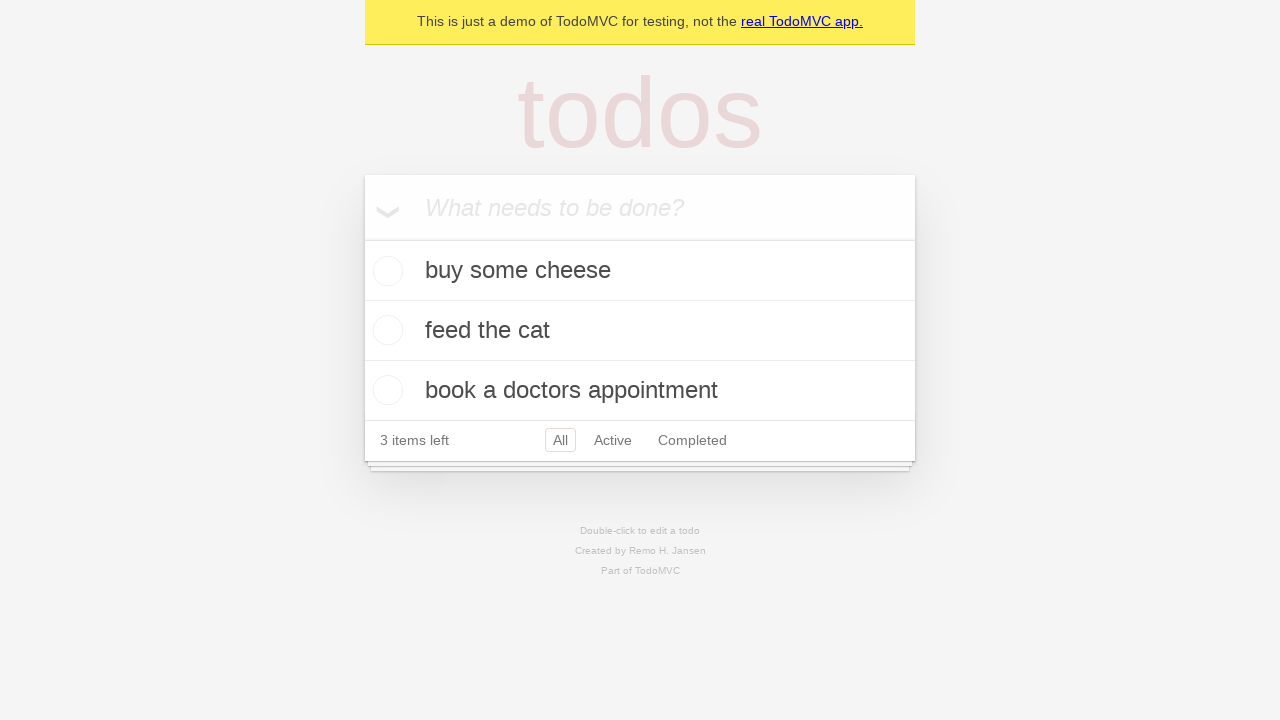

Double-clicked second todo item to enter edit mode at (640, 331) on internal:testid=[data-testid="todo-item"s] >> nth=1
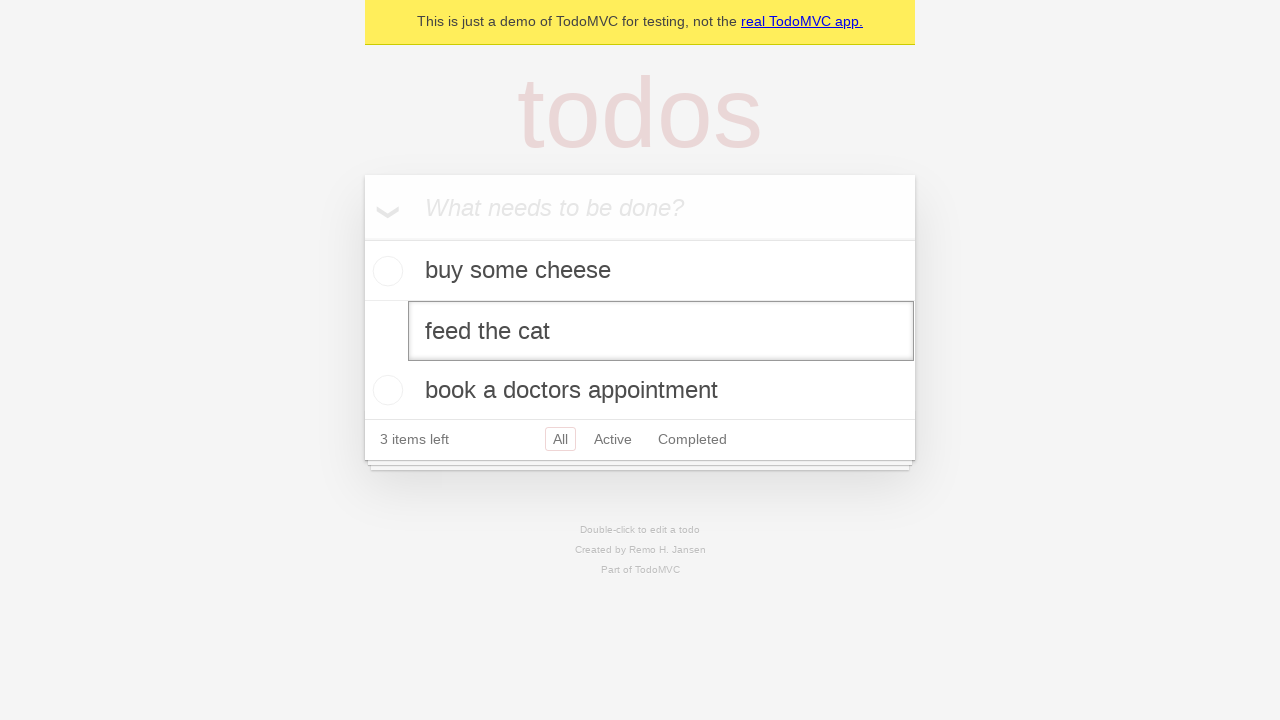

Changed todo text to 'buy some sausages' on internal:testid=[data-testid="todo-item"s] >> nth=1 >> internal:role=textbox[nam
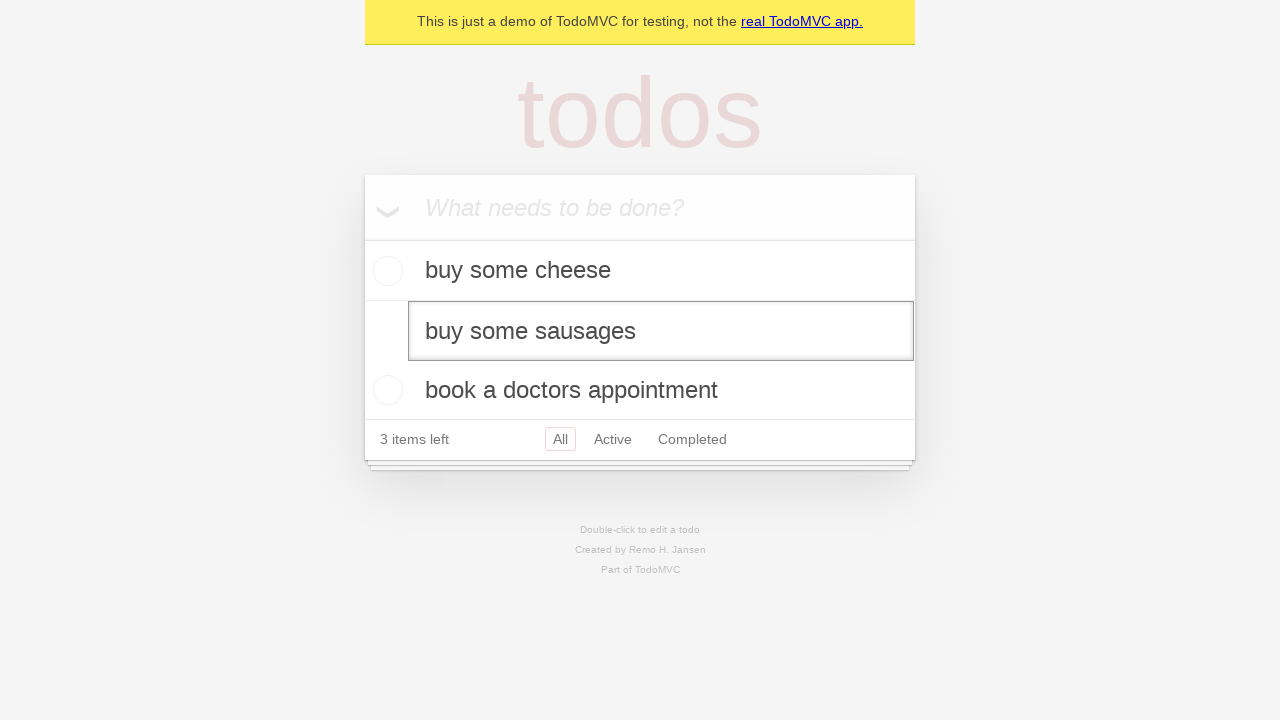

Pressed Enter to confirm todo item edit on internal:testid=[data-testid="todo-item"s] >> nth=1 >> internal:role=textbox[nam
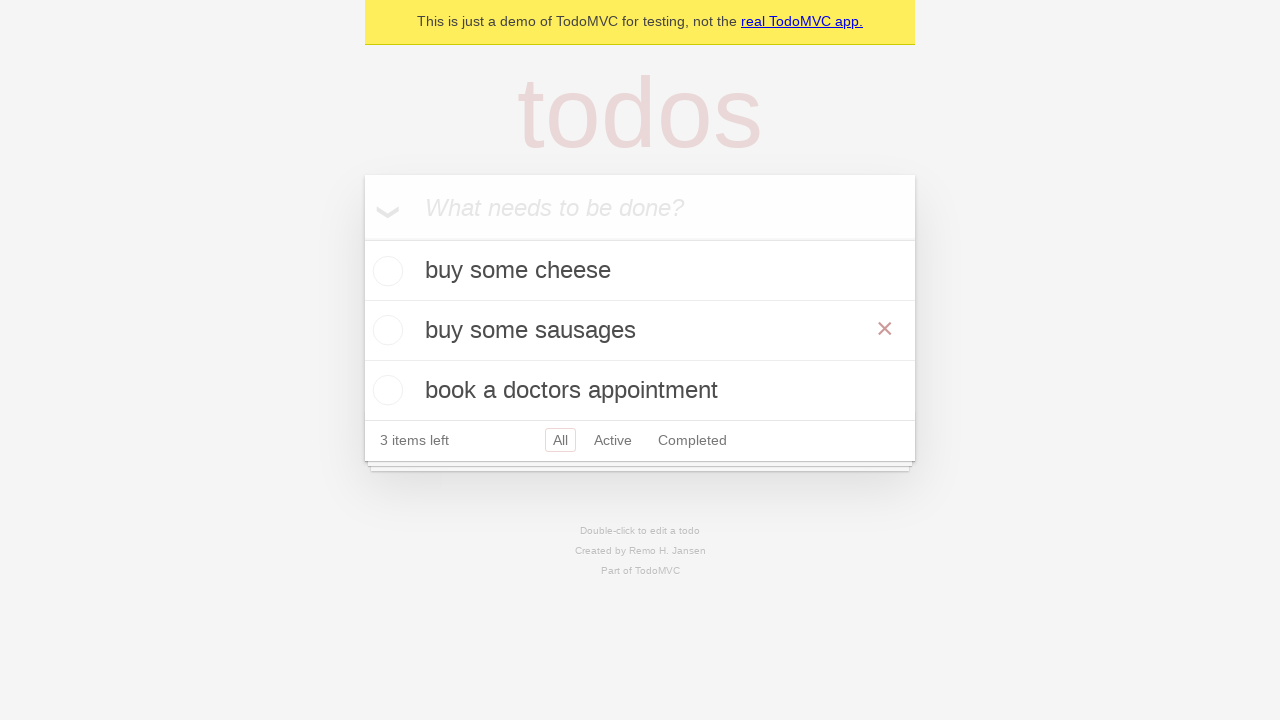

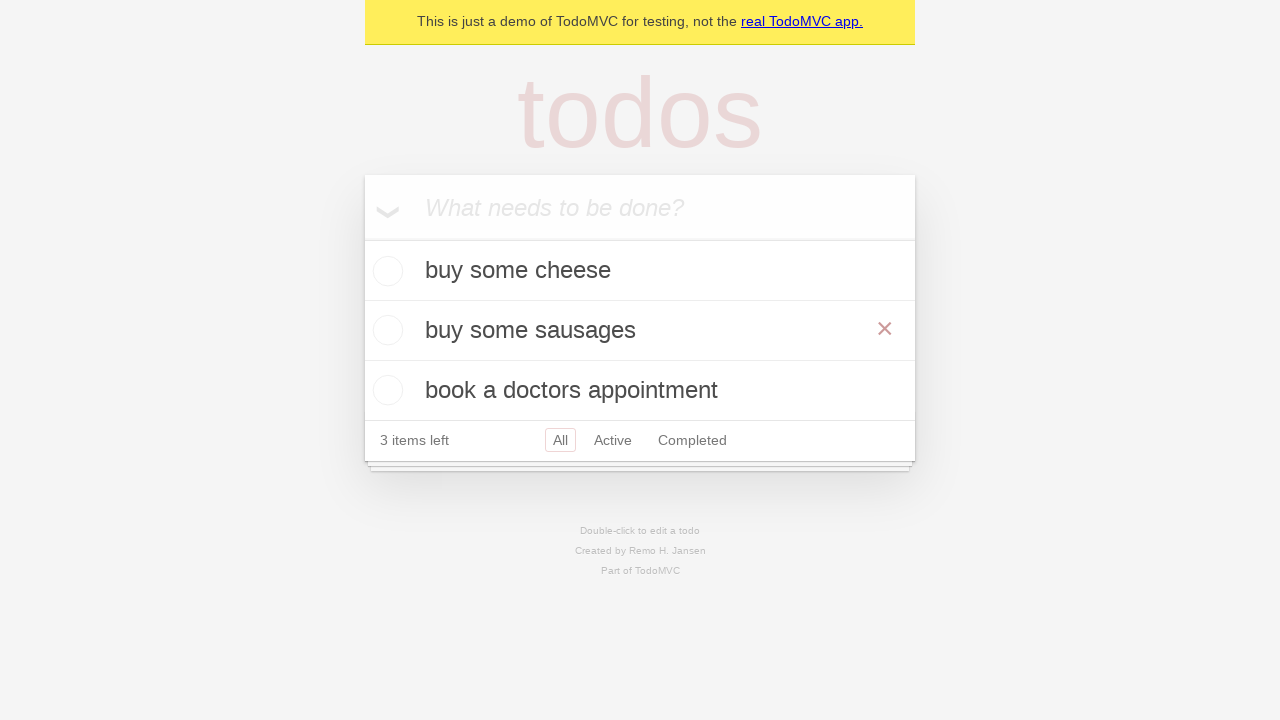